Tests drag and drop action by dragging element A onto element B

Starting URL: https://crossbrowsertesting.github.io/drag-and-drop

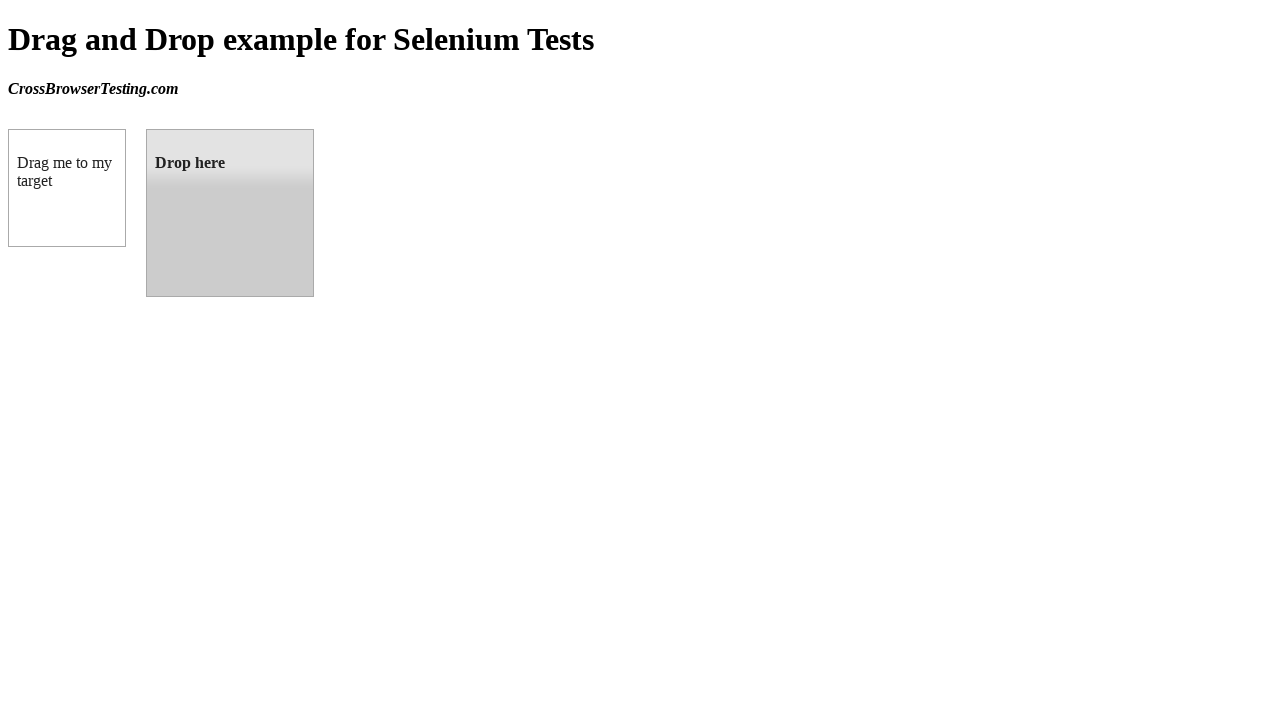

Waited for draggable element to be visible
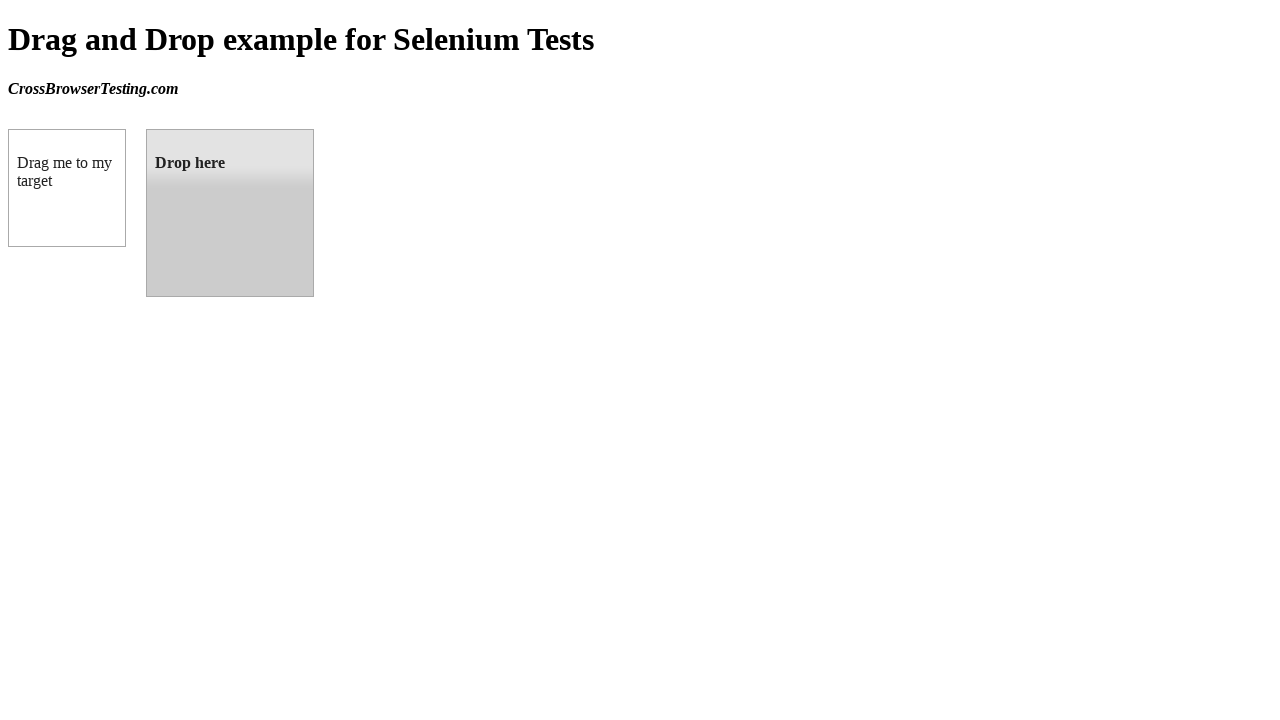

Waited for droppable element to be visible
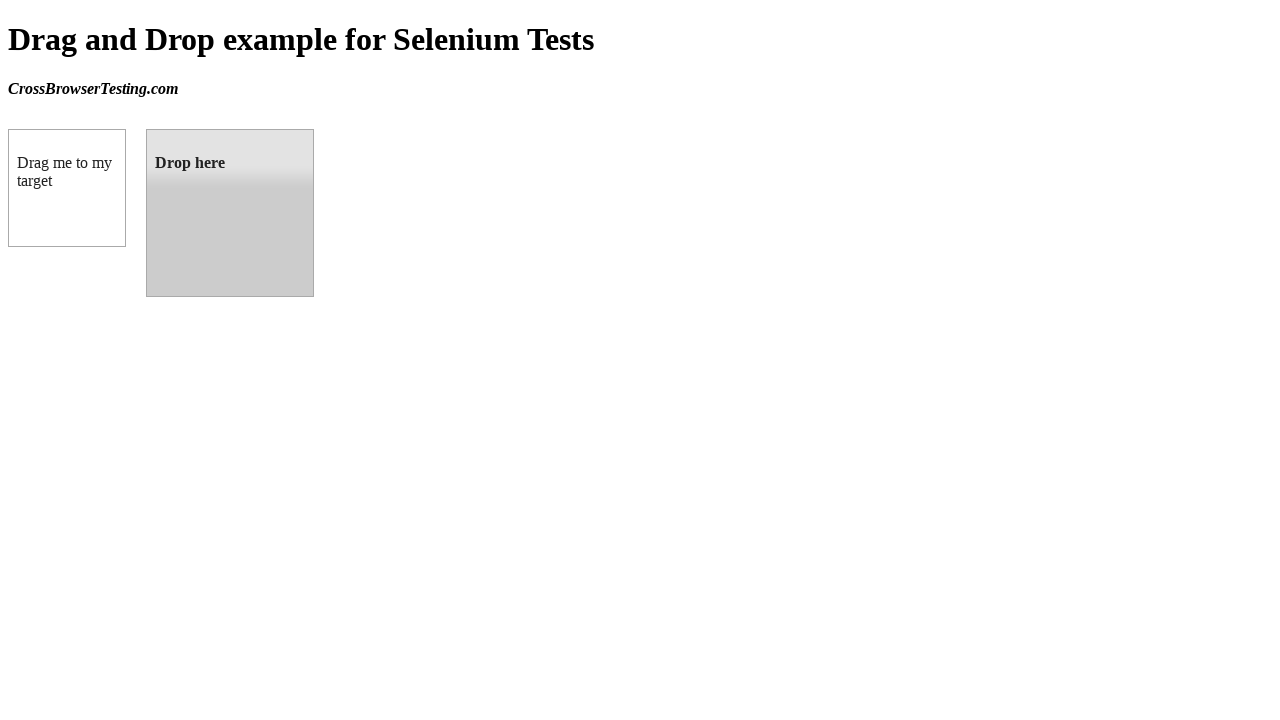

Dragged element A onto element B at (230, 213)
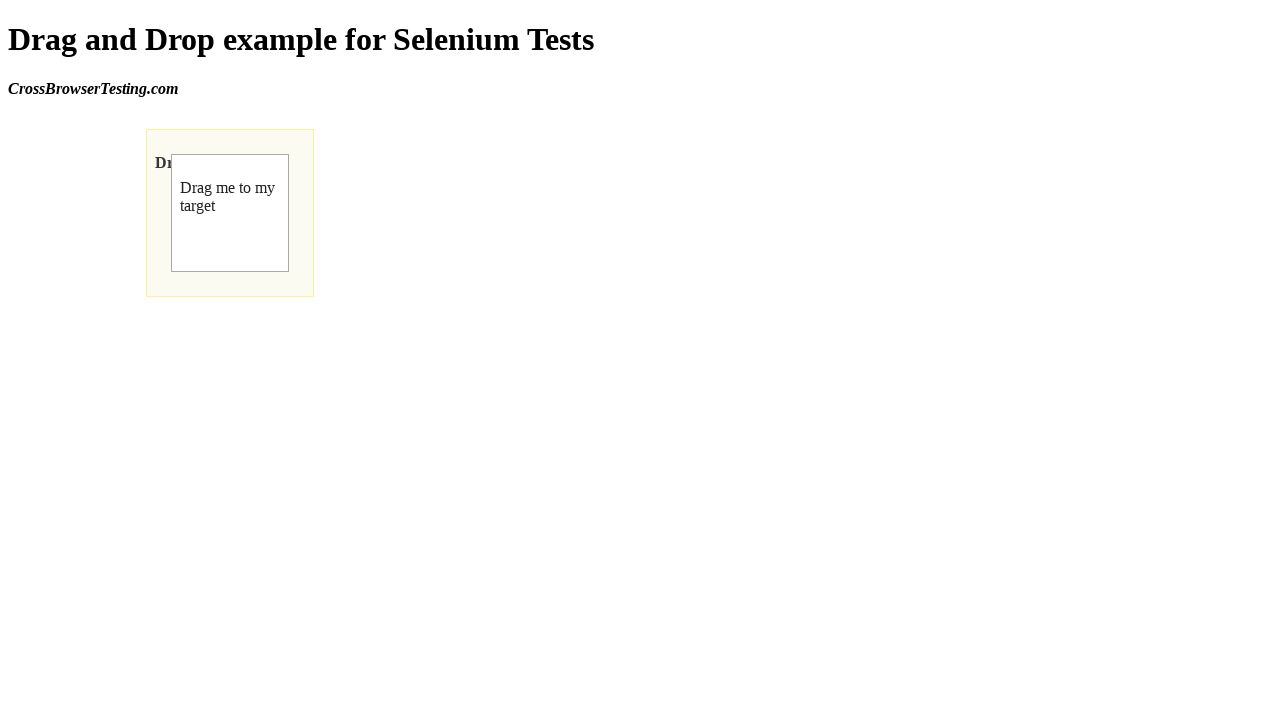

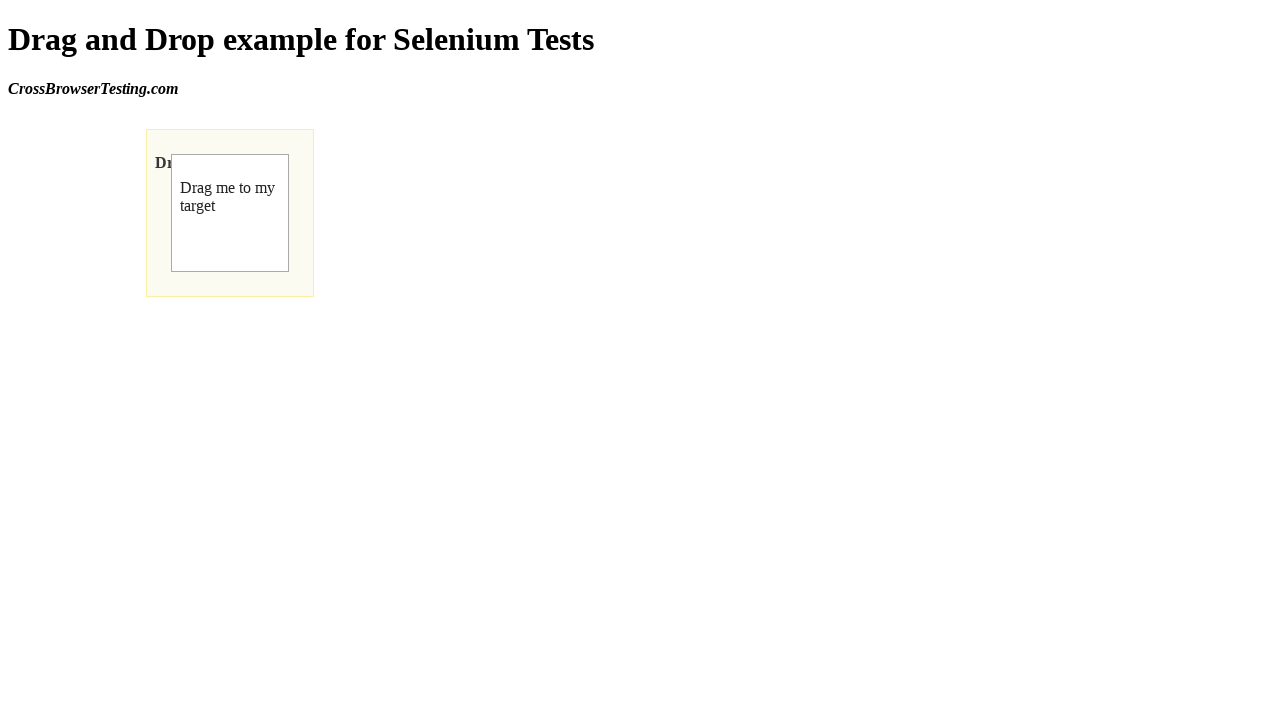